Tests child window handling by clicking a document link, extracting text from the new page, and using that text to fill a form field on the original page

Starting URL: https://rahulshettyacademy.com/loginpagePractise/

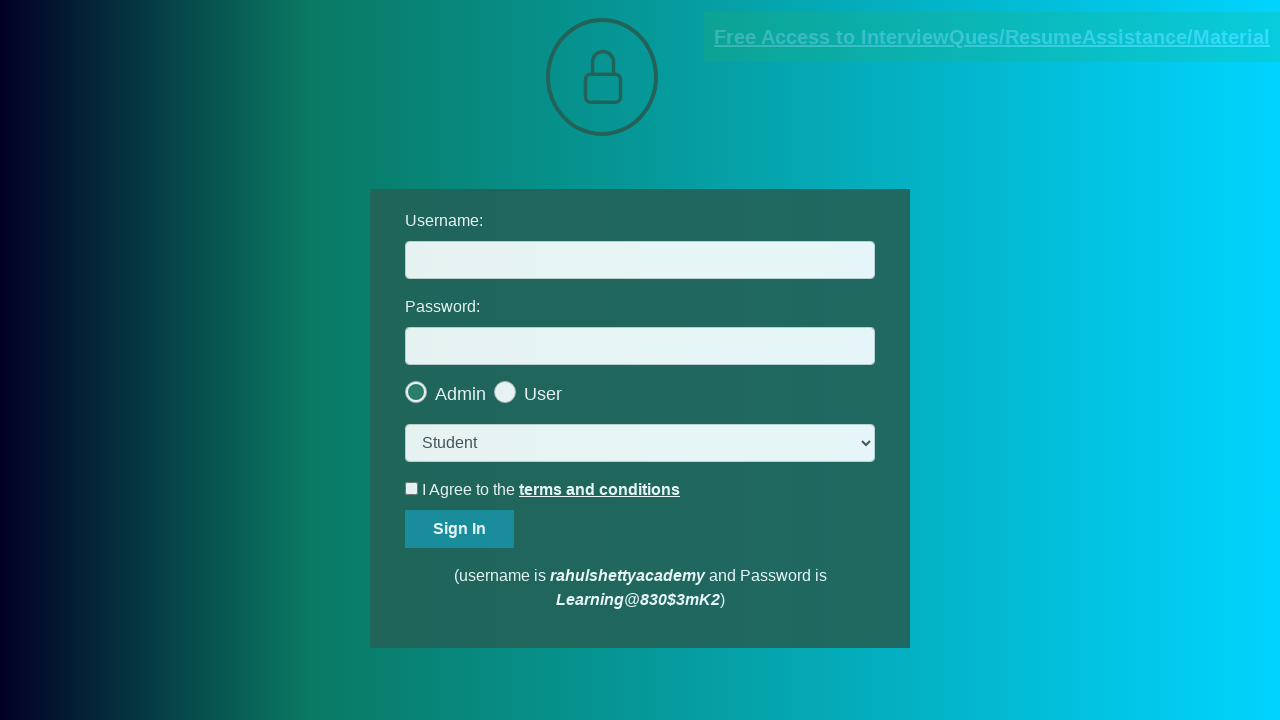

Clicked document link and opened new page at (992, 37) on [href*='documents-request']
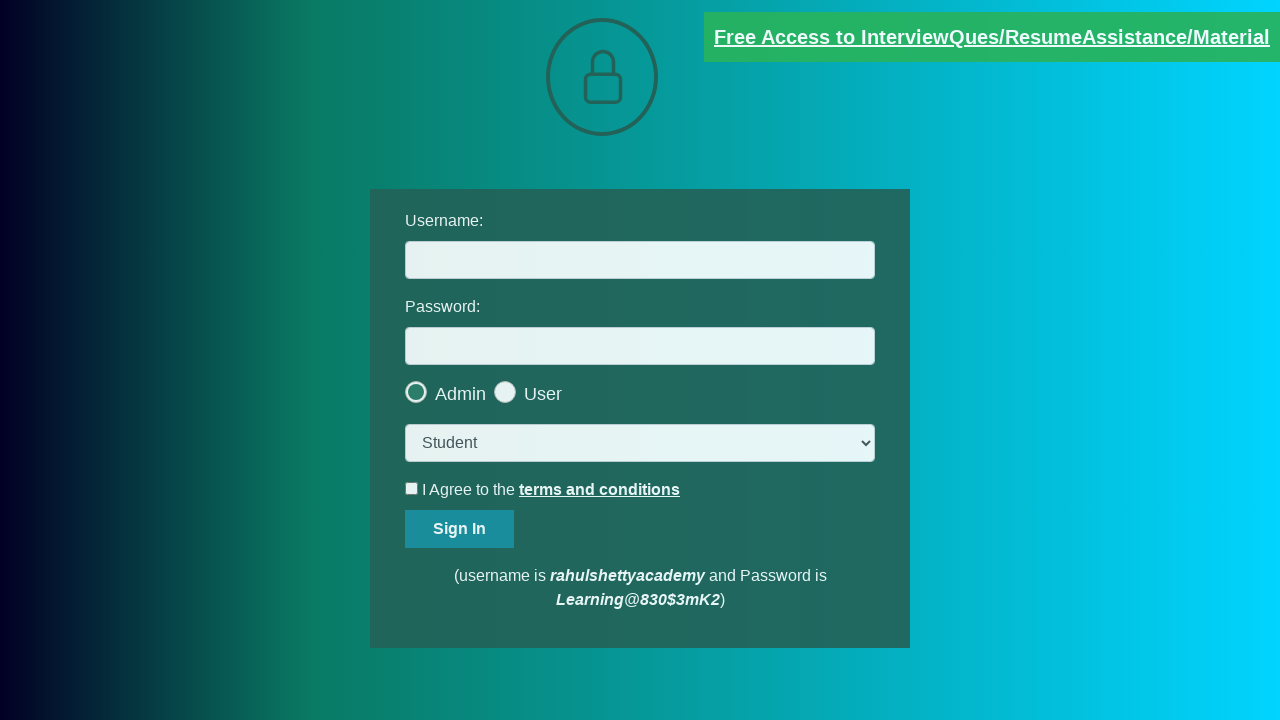

Captured new child window
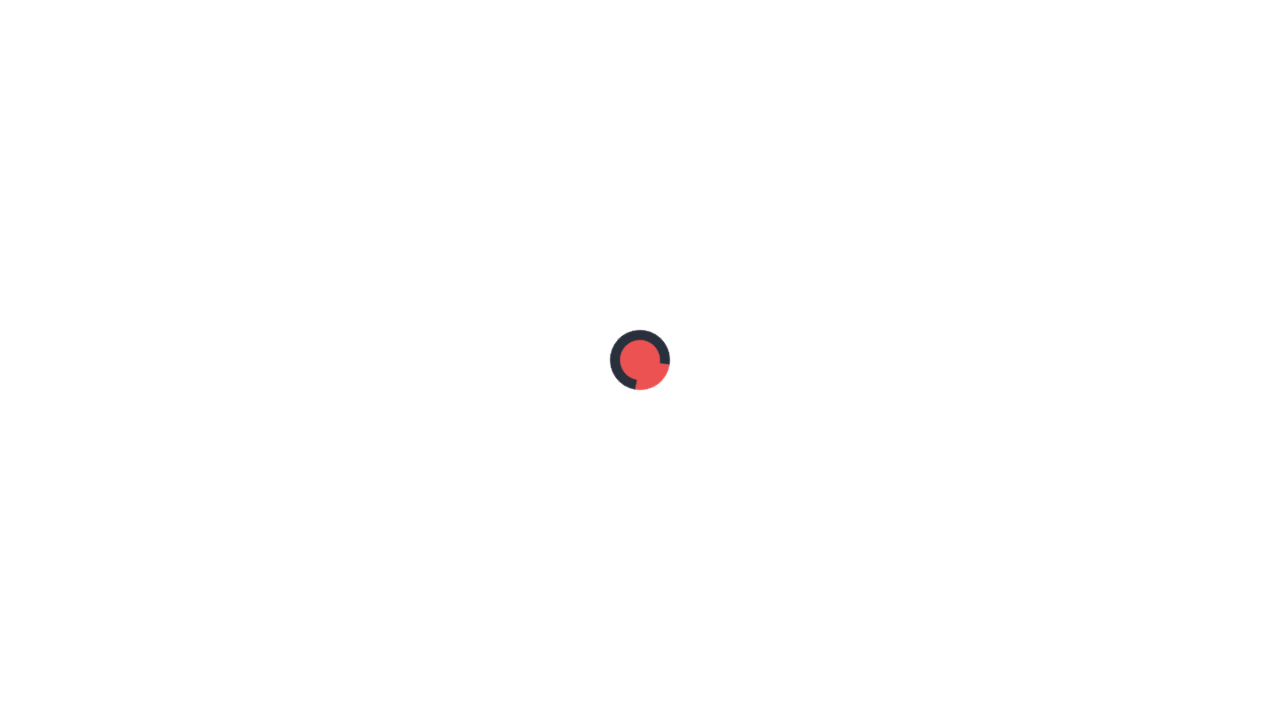

Extracted text content from red element in new page
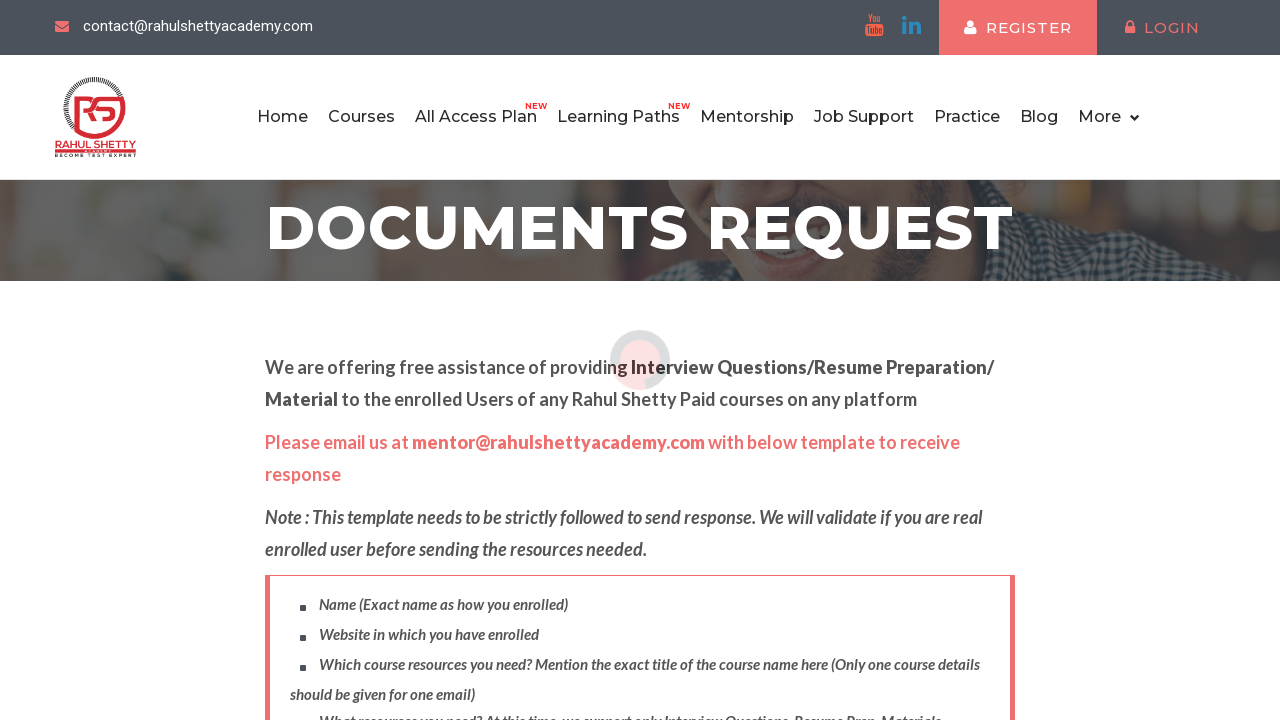

Split extracted text by @ symbol on #username
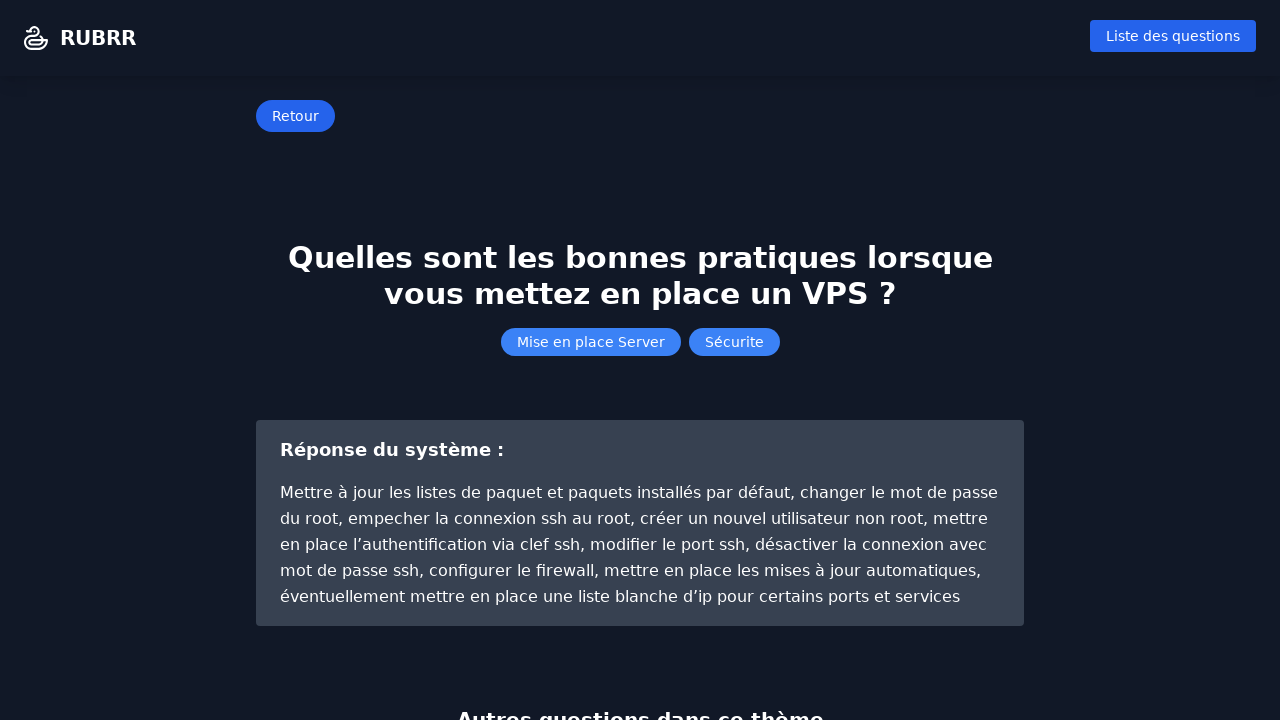

Extracted domain: rahulshettyacademy.com
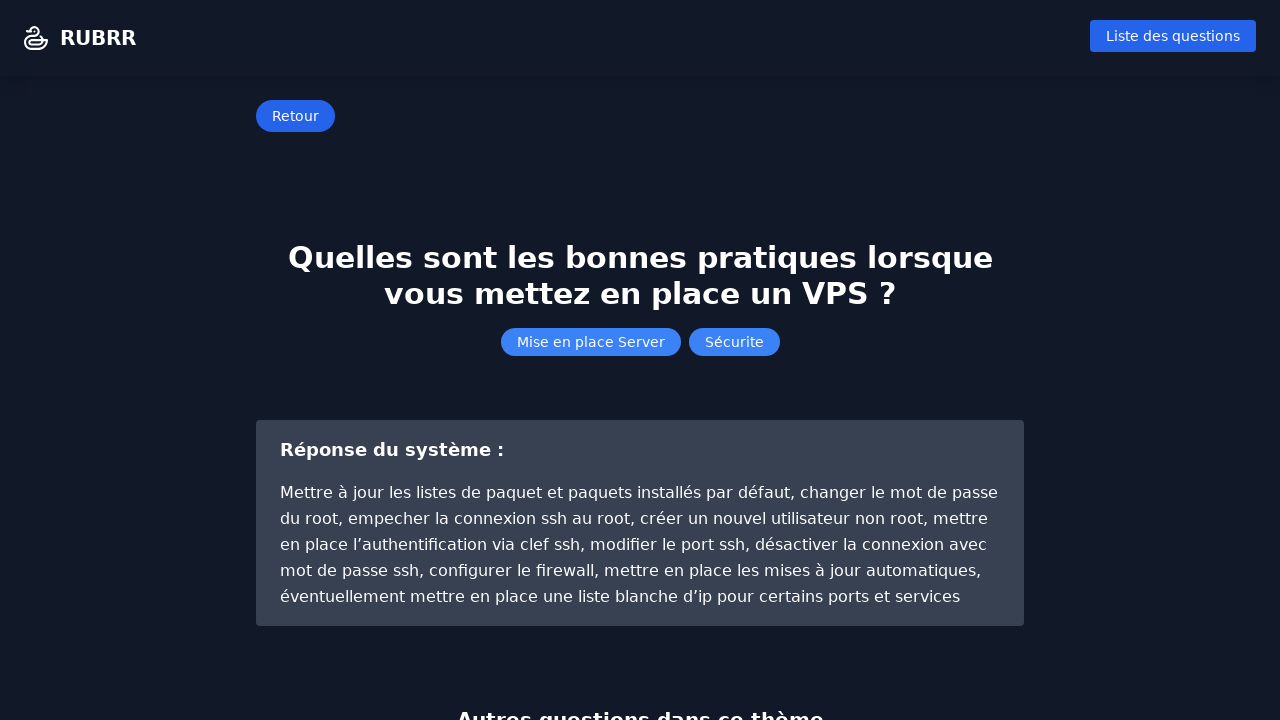

Filled username field with extracted domain: rahulshettyacademy.com
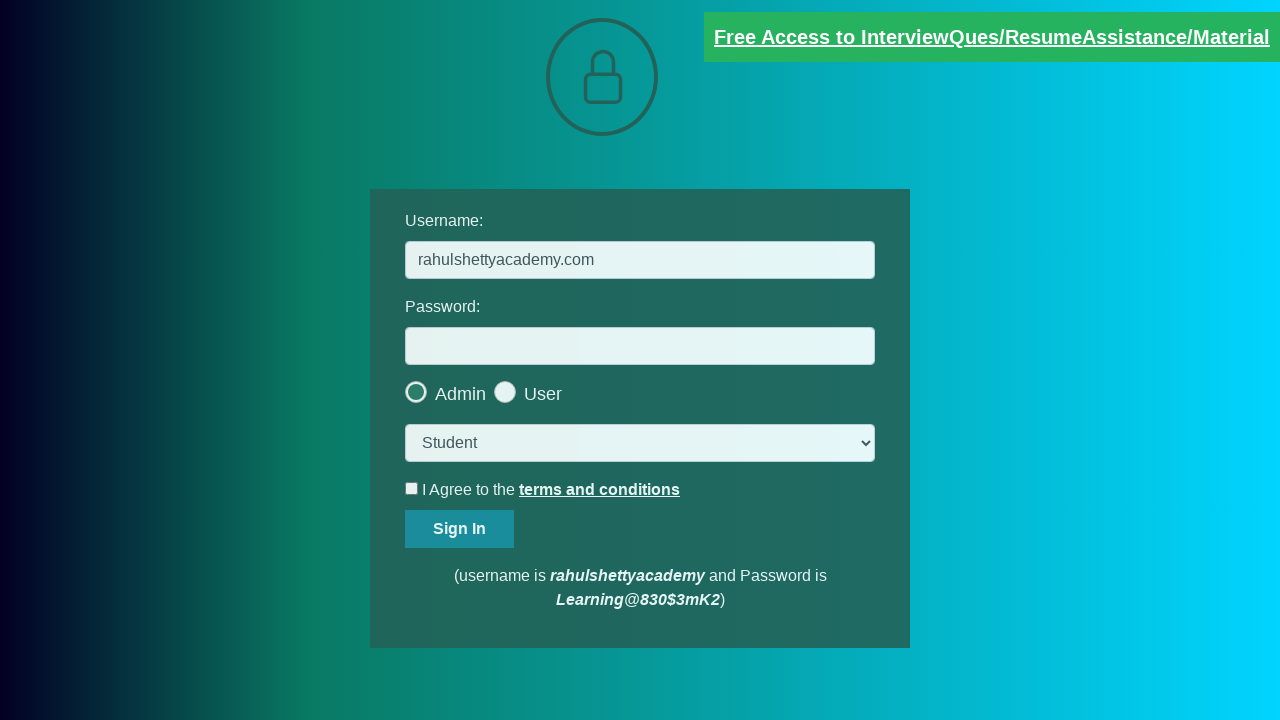

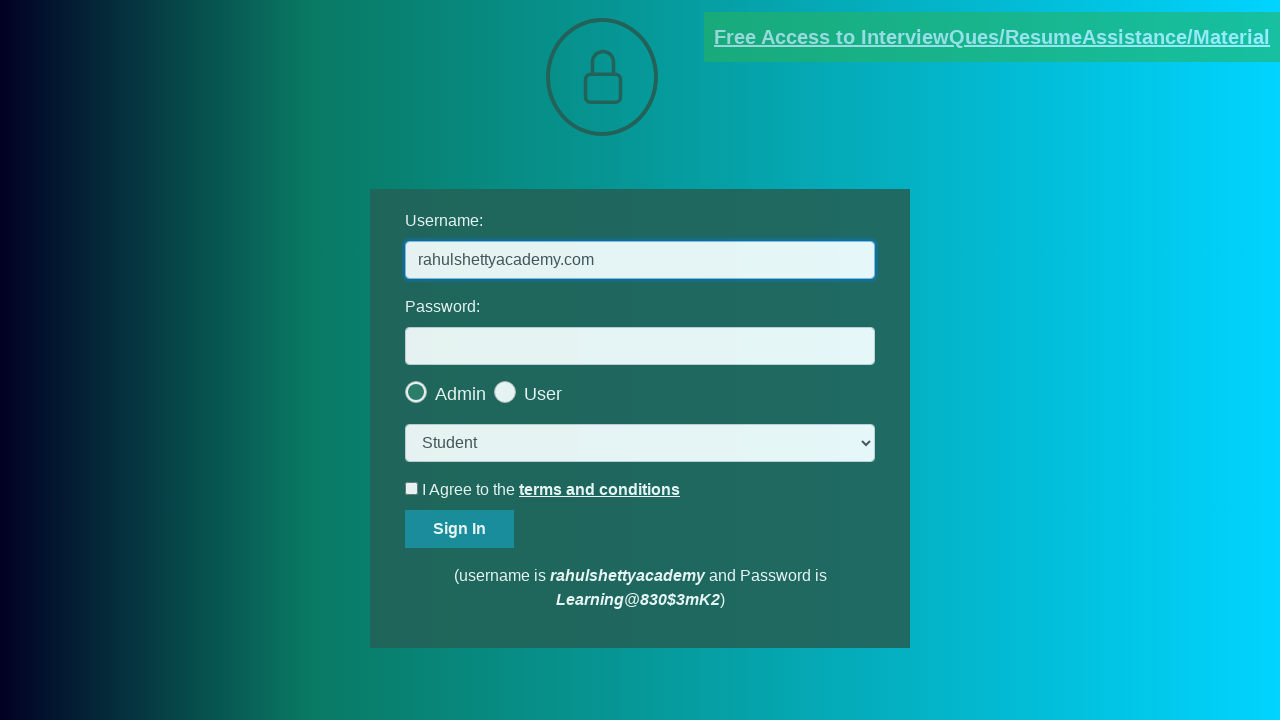